Tests the login form error validation UI by clicking the login button without credentials to trigger error icons, then verifying that clicking the dismiss button removes the error icons from the form fields.

Starting URL: https://www.saucedemo.com/

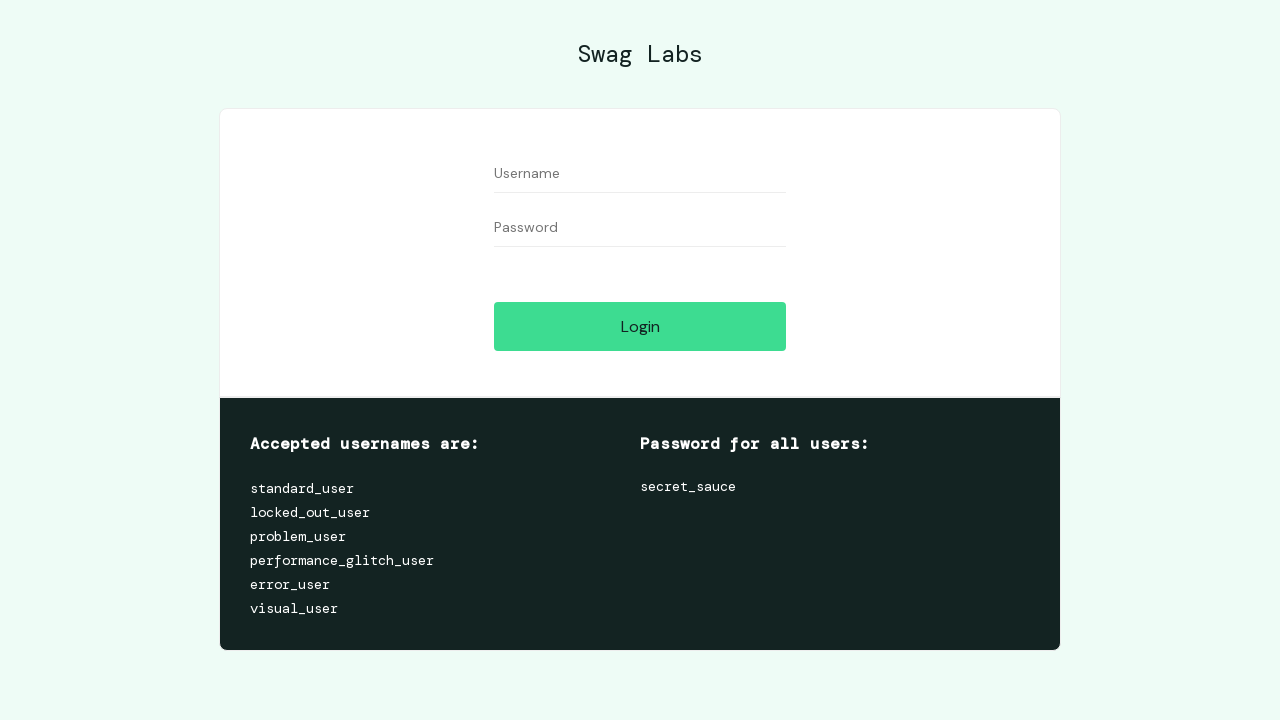

Login button is visible
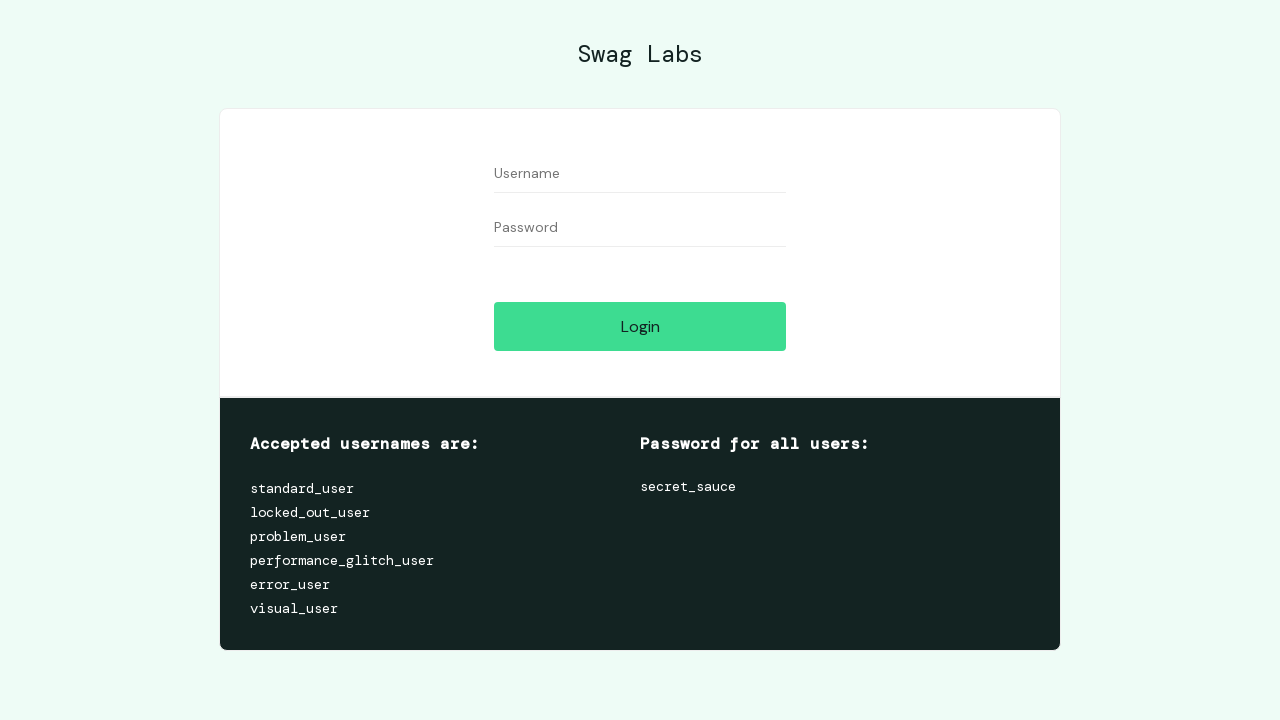

Clicked login button without entering credentials to trigger error validation at (640, 326) on *[data-test='login-button']
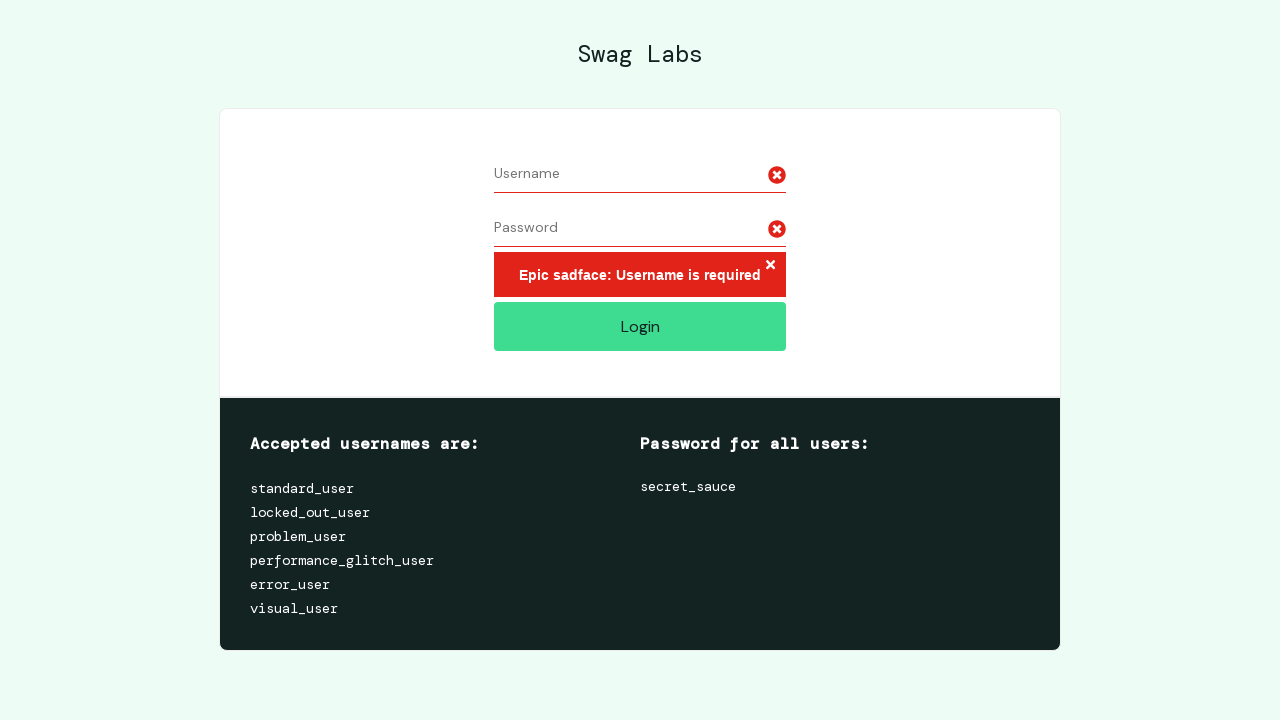

Error icon appeared on first form field (username)
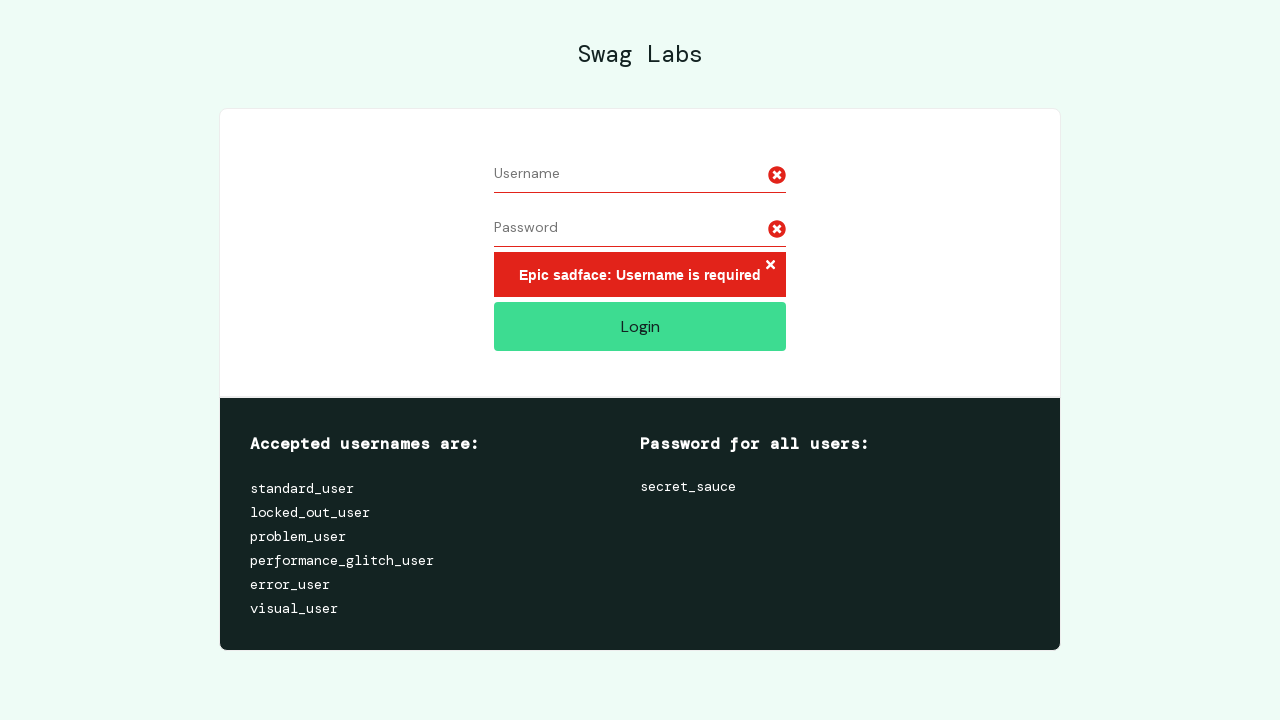

Error icon appeared on second form field (password)
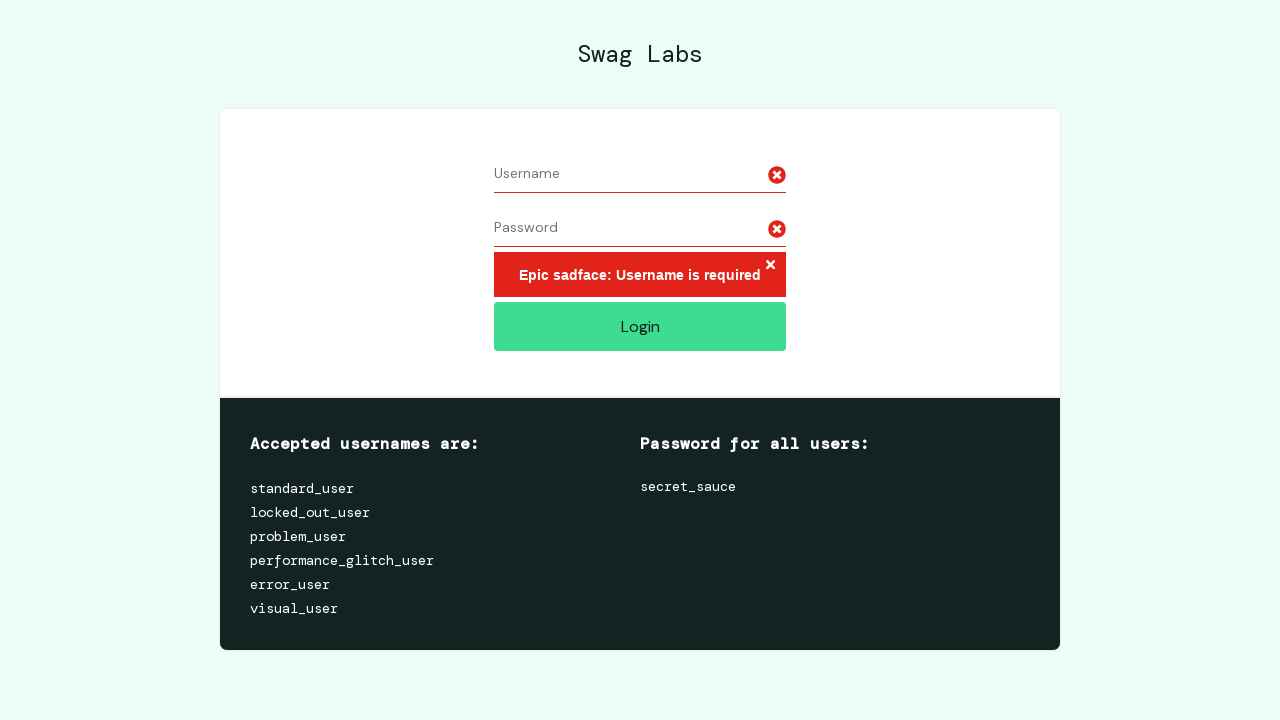

Dismiss/close button became visible
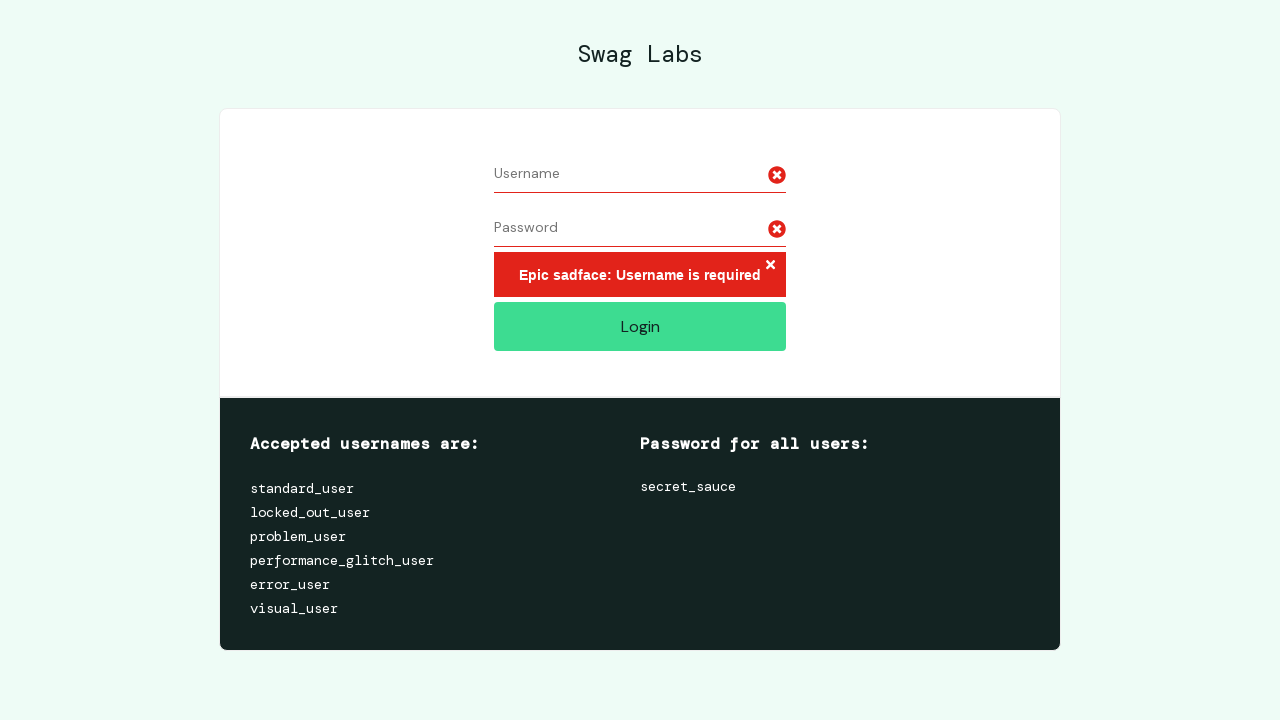

Clicked dismiss button to close error icons at (770, 265) on .fa-times > path
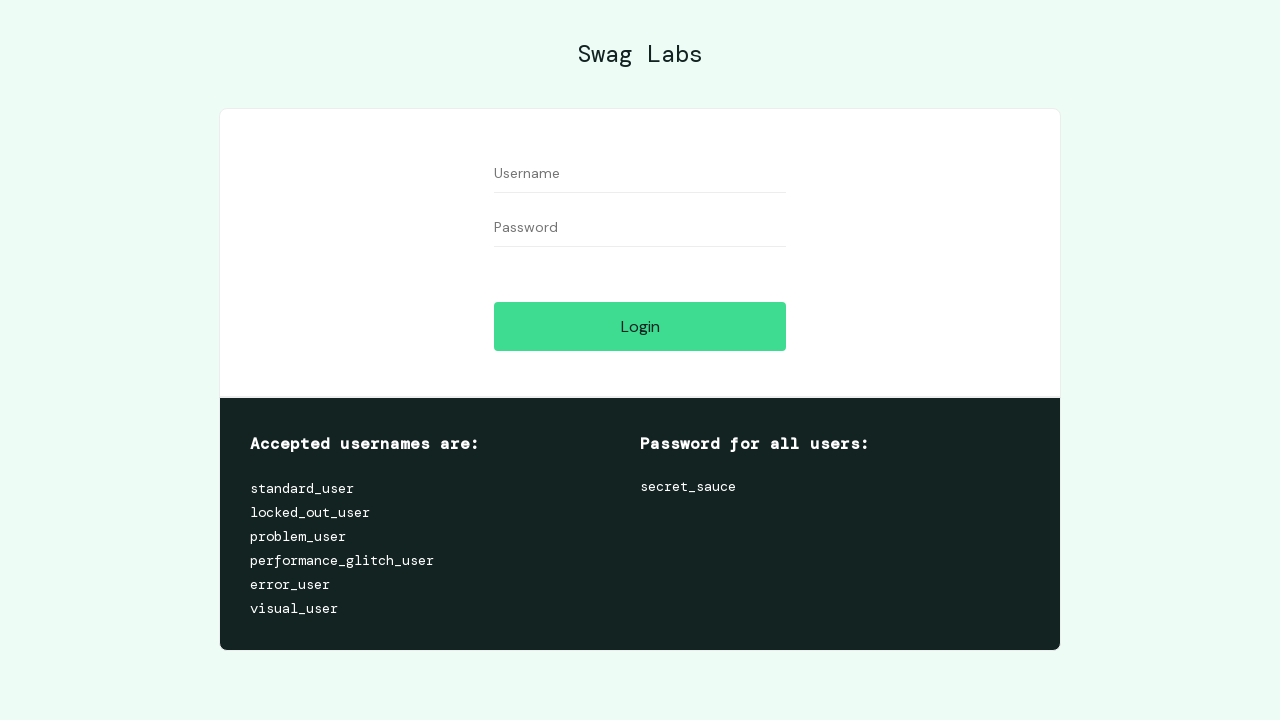

Waited 500ms for UI update after dismissing errors
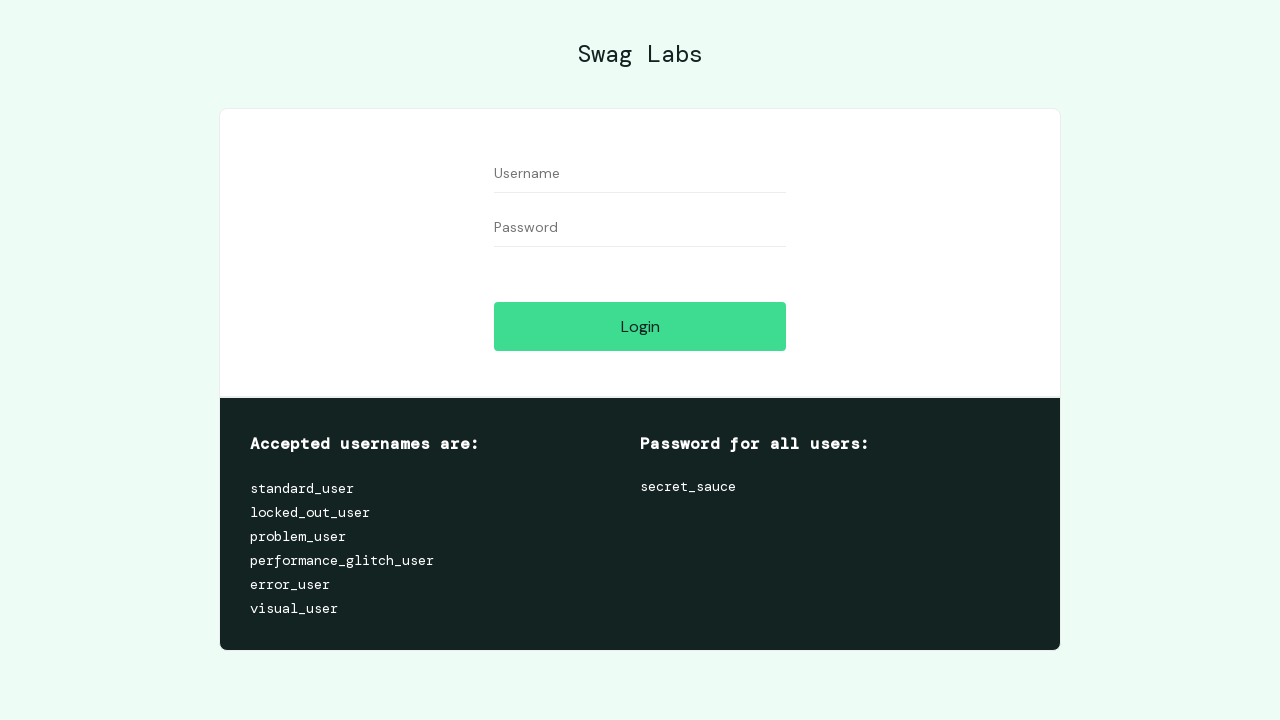

Verified error icon removed from first form field
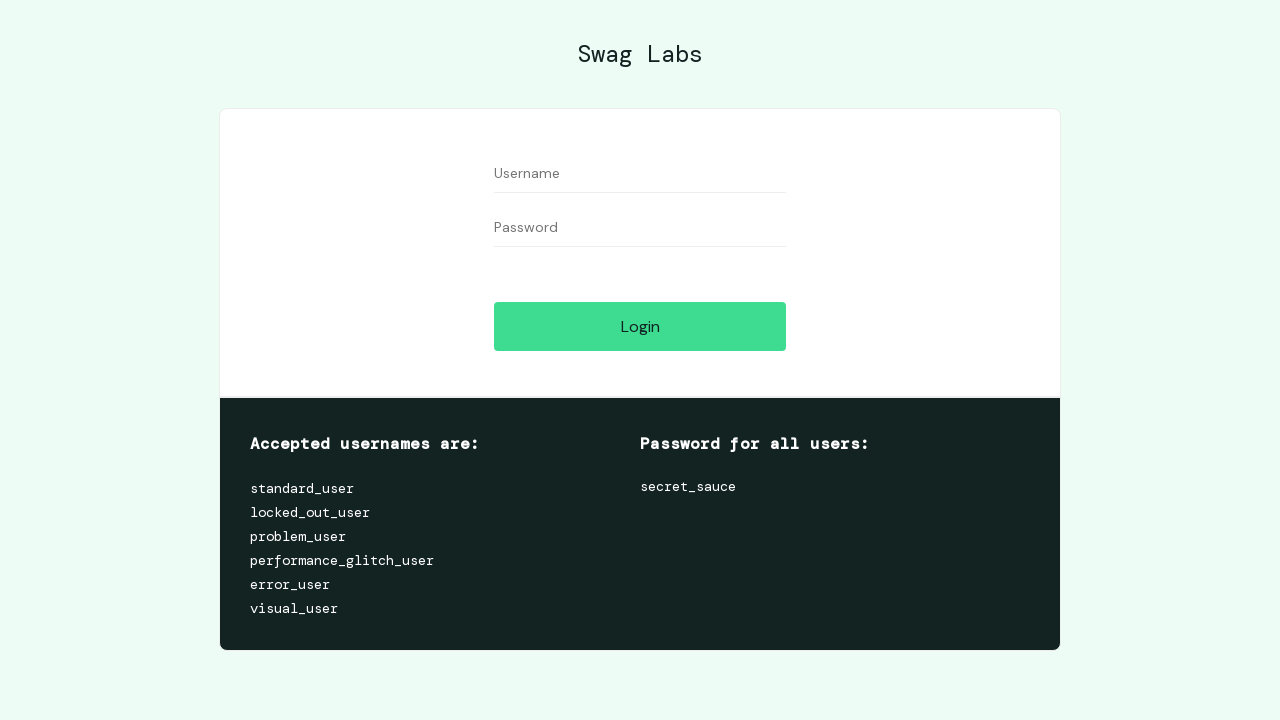

Verified error icon removed from second form field - test passed
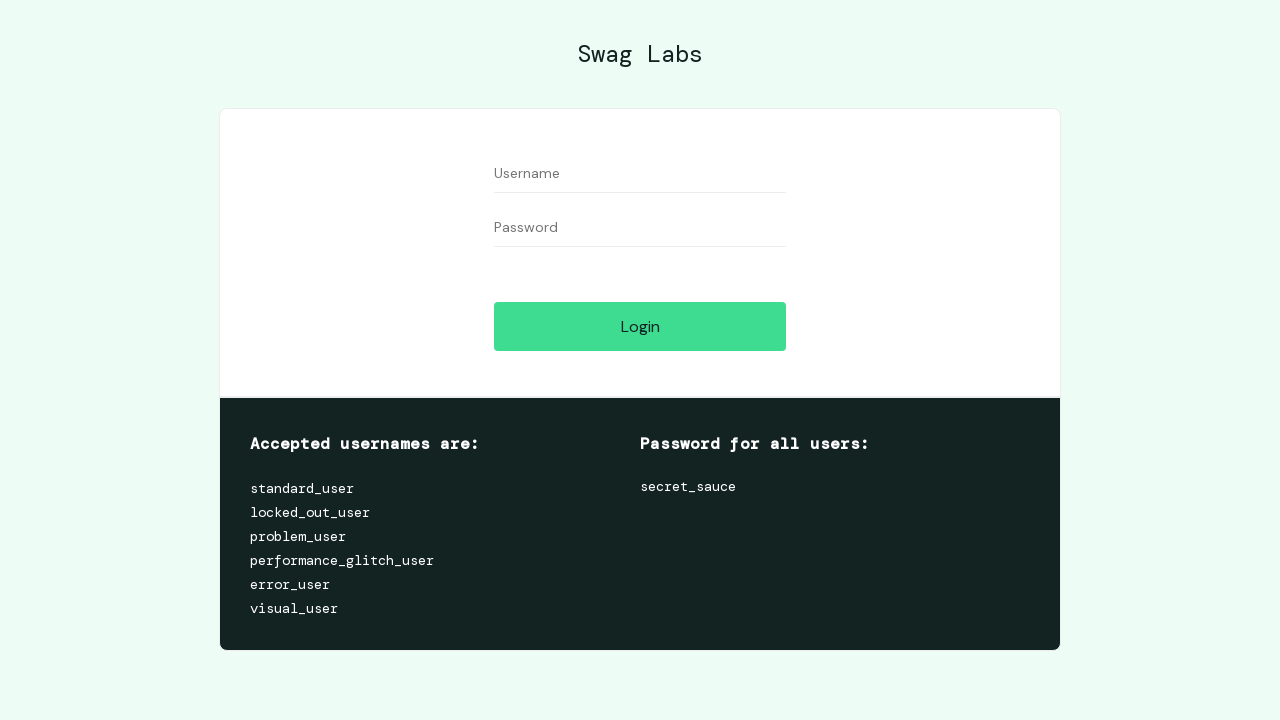

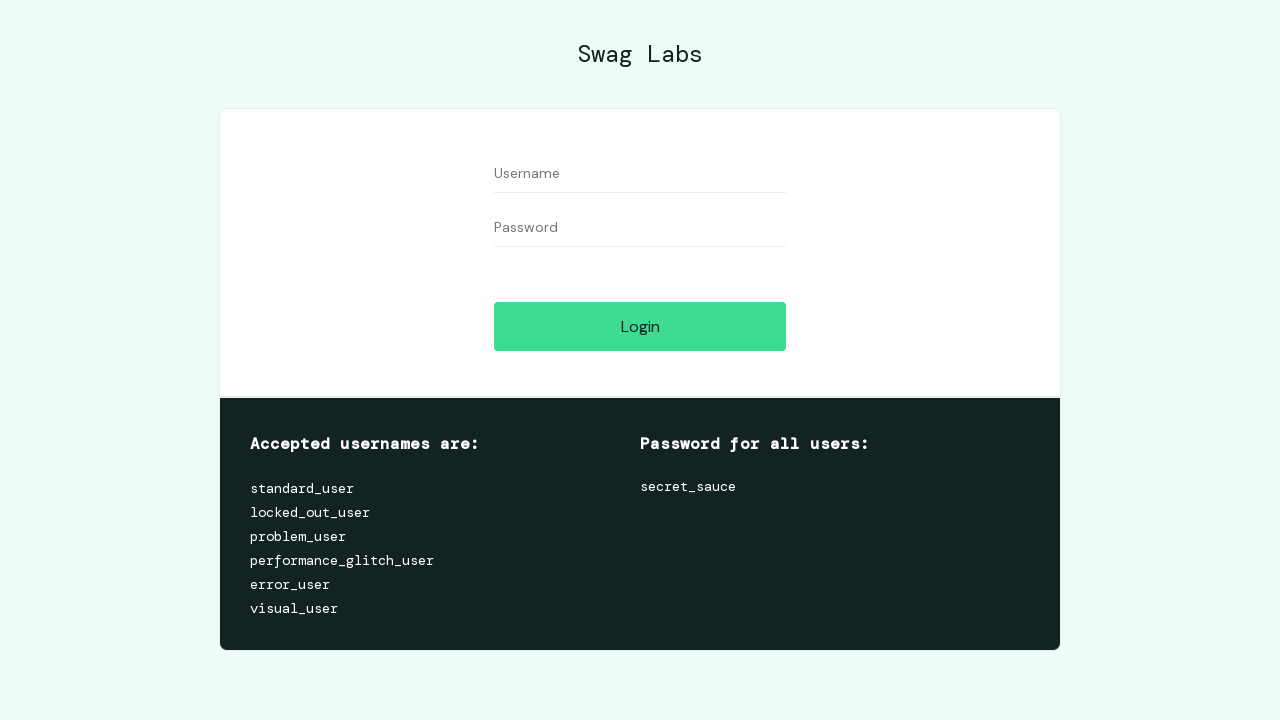